Navigates directly to iPhone 11 product reviews page on Flipkart

Starting URL: https://www.flipkart.com/apple-iphone-11-black-64-gb/productreviews/itm4e5041ba101fd?pid=MOBFWQ6BXGJCEYNY&lid=LSTMOBFWQ6BXGJCEYNYZXSHRJ&marketplace=FLIPKART

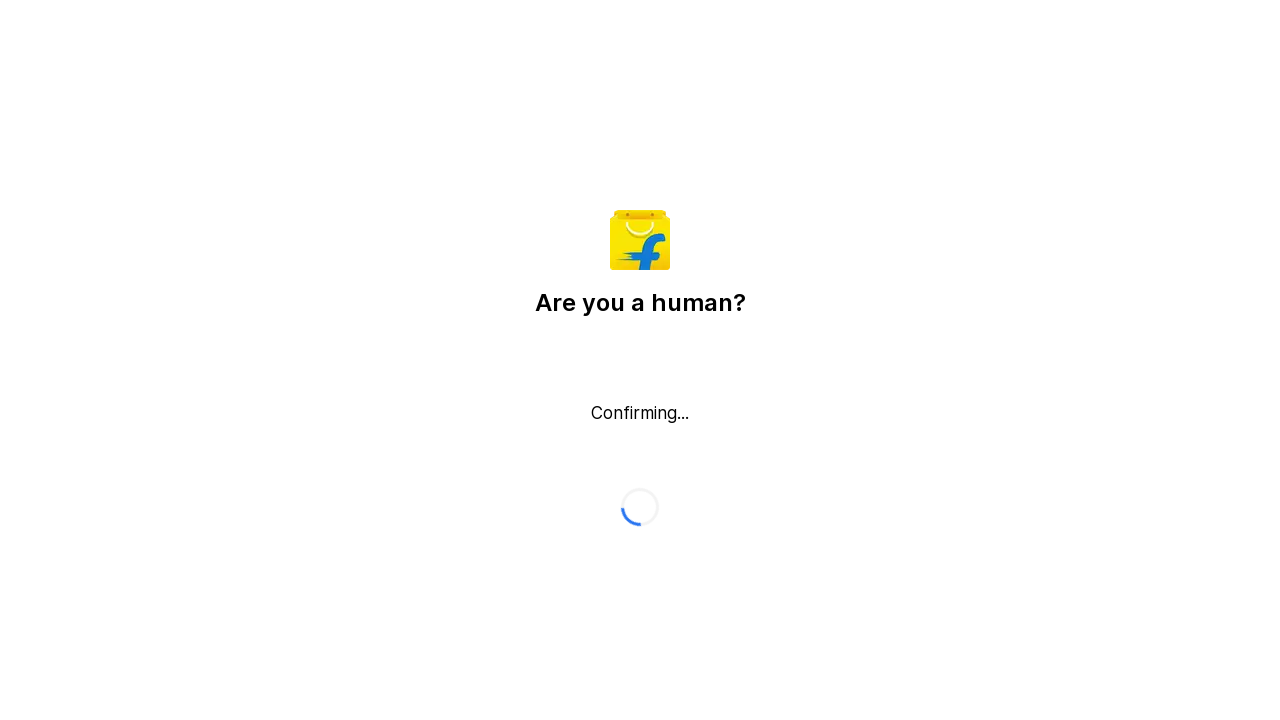

Waited 2 seconds for iPhone 11 reviews page to fully load
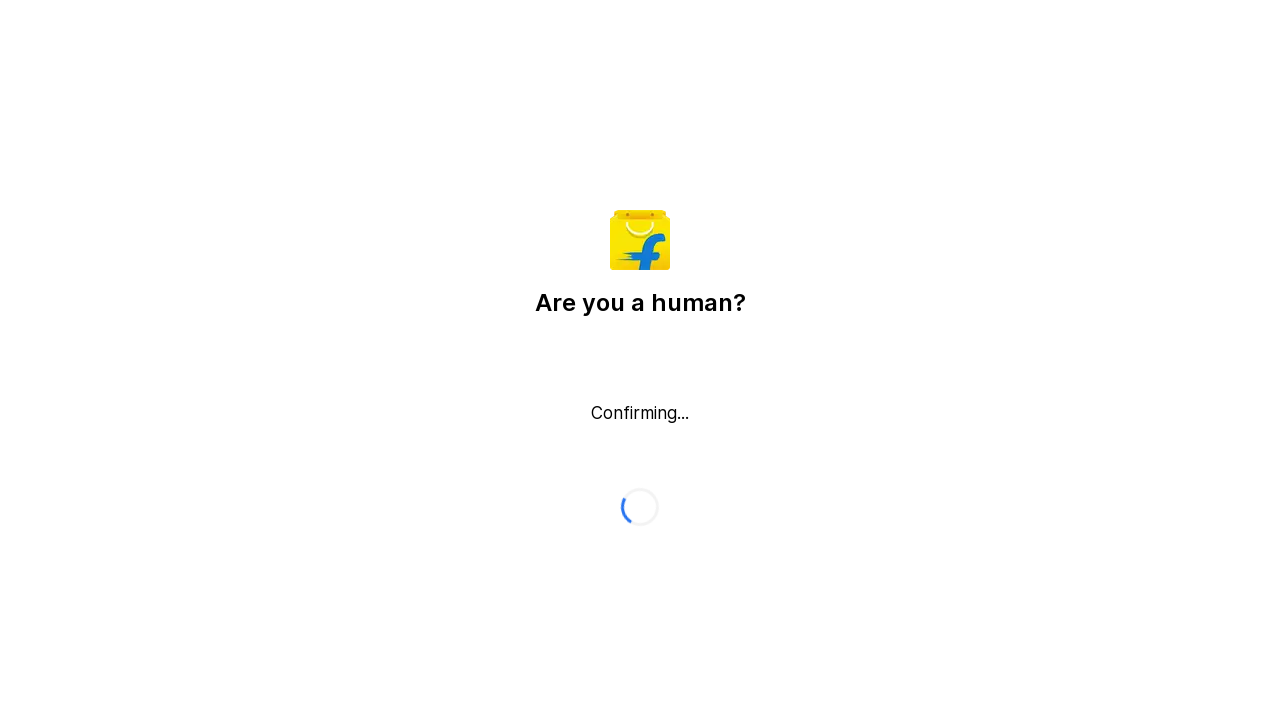

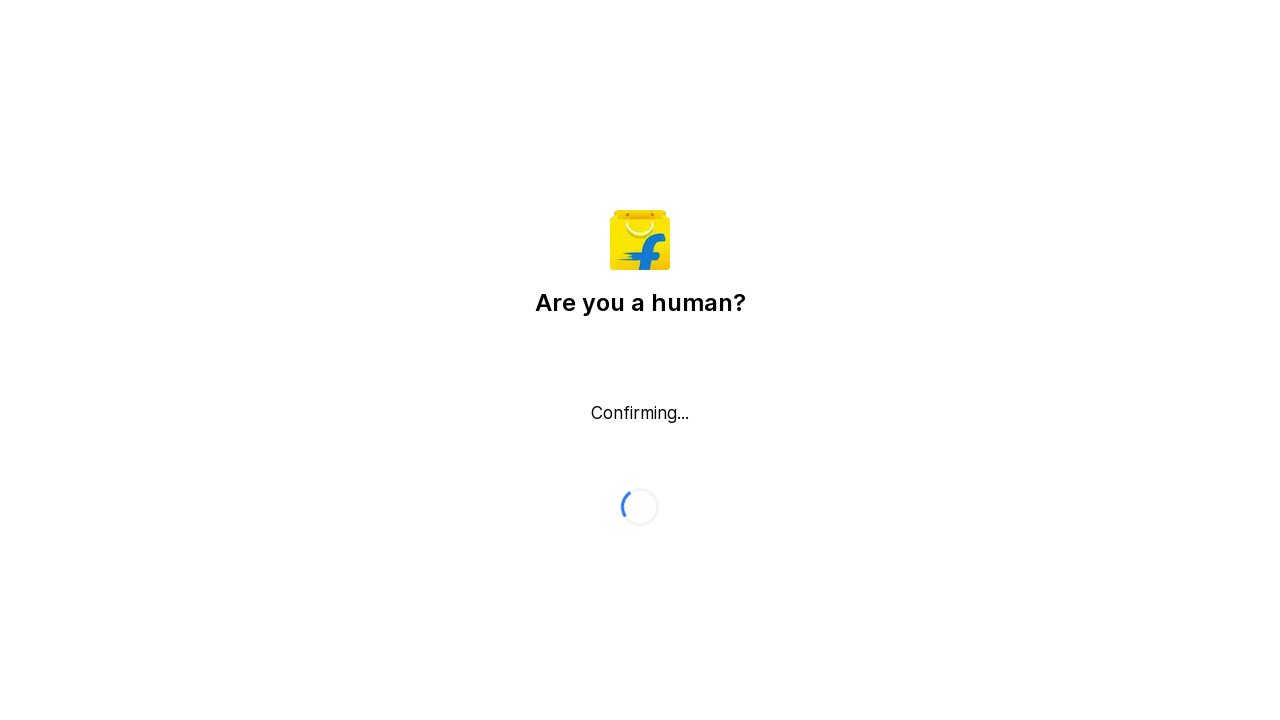